Tests file upload and download functionality on a web page by uploading a file and clicking a download button

Starting URL: https://letcode.in/file

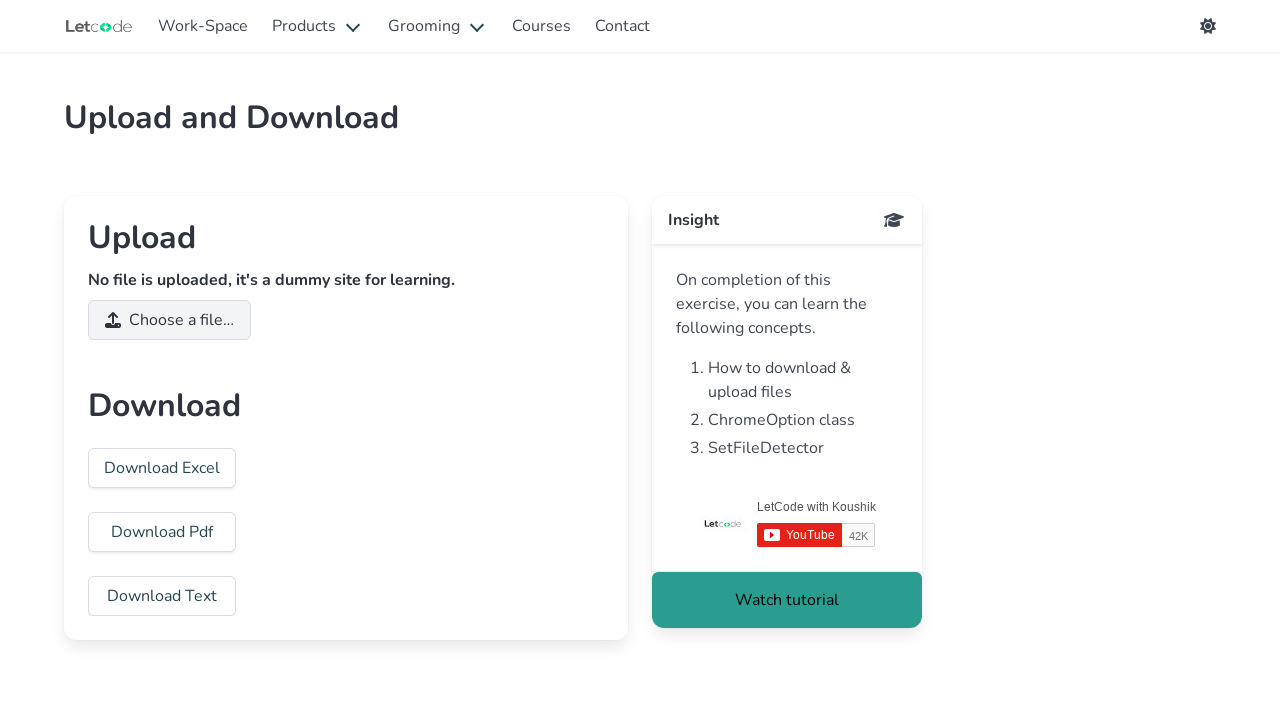

Uploaded test file to file input field
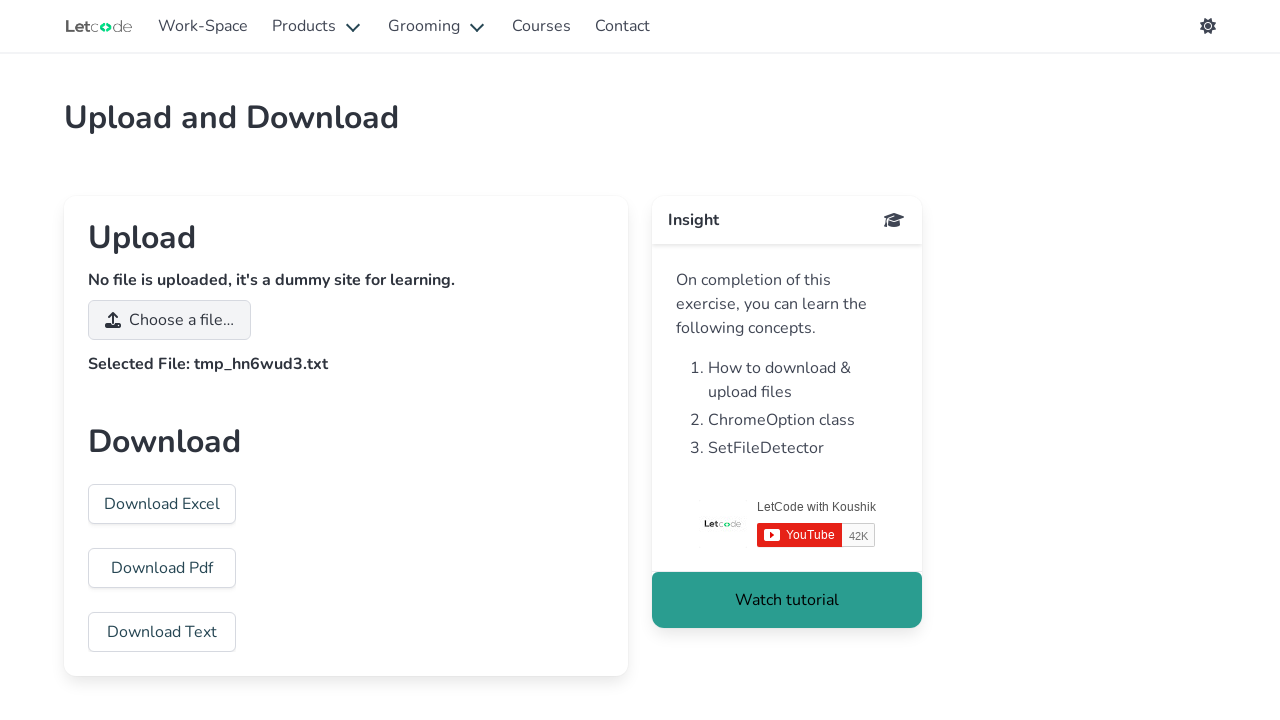

Clicked download button for sample.txt at (162, 632) on button a[download='sample.txt']
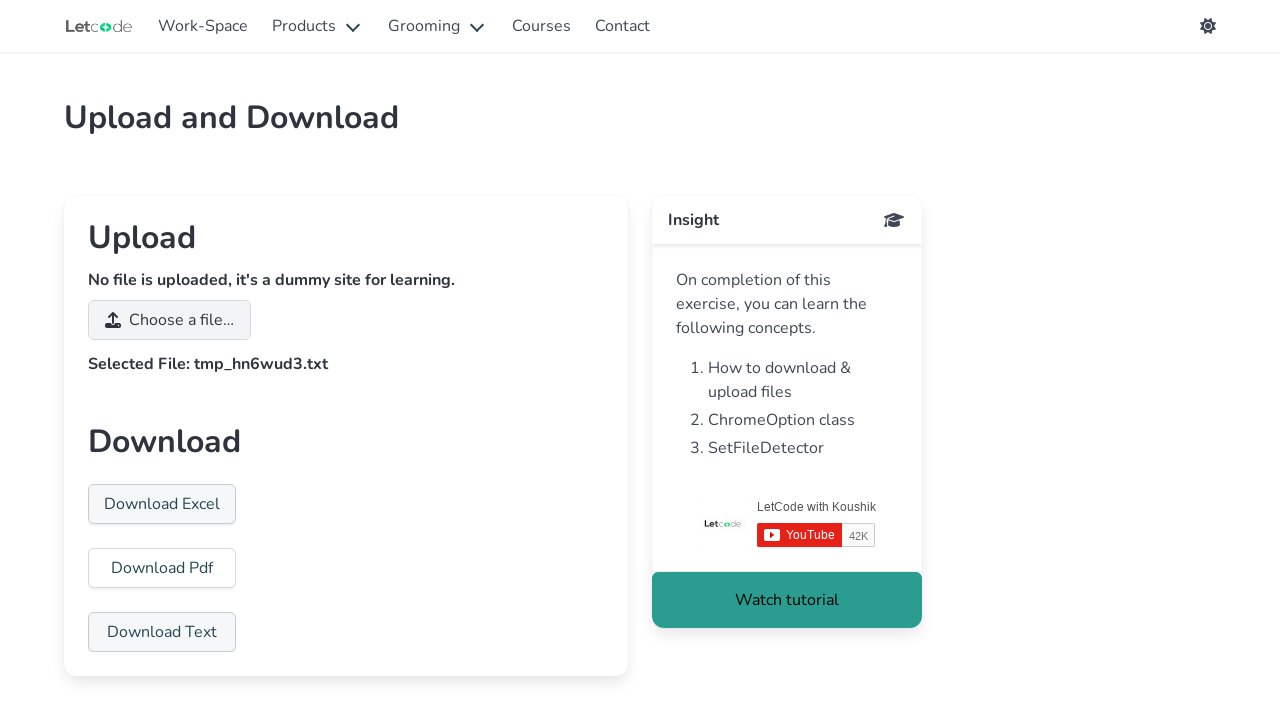

Waited for download to initiate
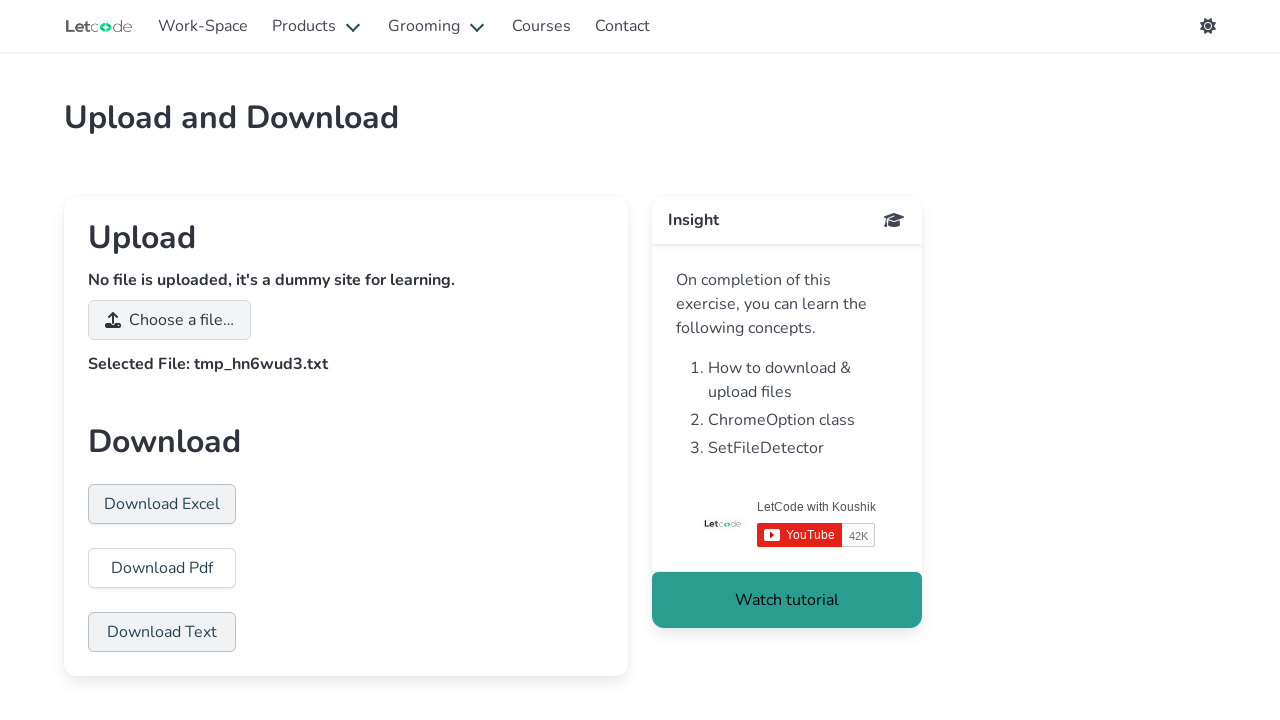

Cleaned up temporary test file
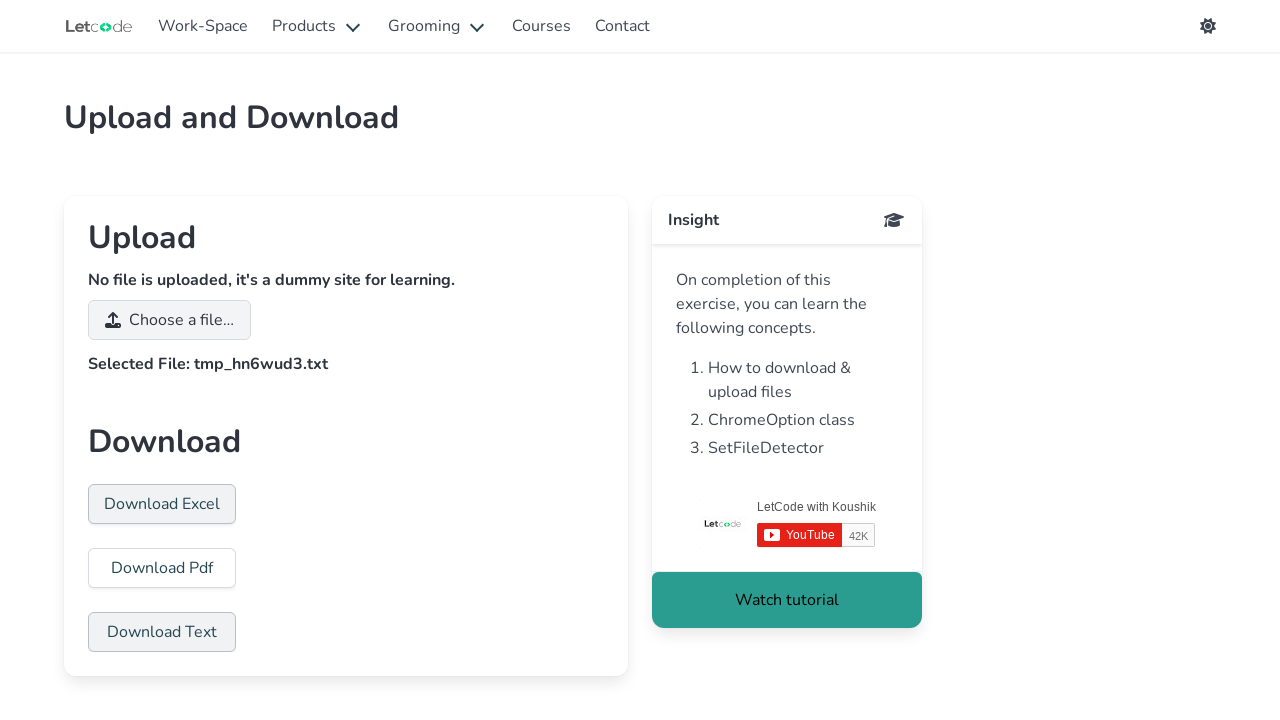

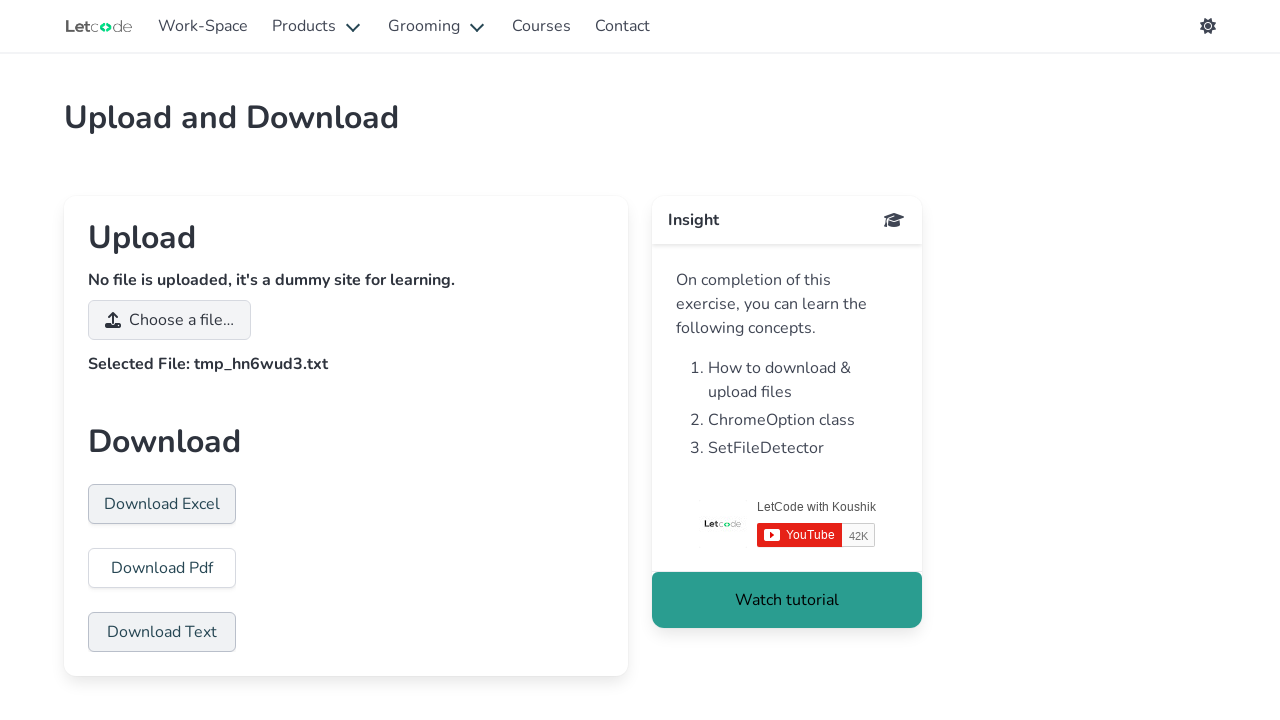